Opens the NFL Fantasy Football scoring leaders page to view quarterback statistics

Starting URL: https://fantasy.nfl.com/research/scoringleaders?position=1

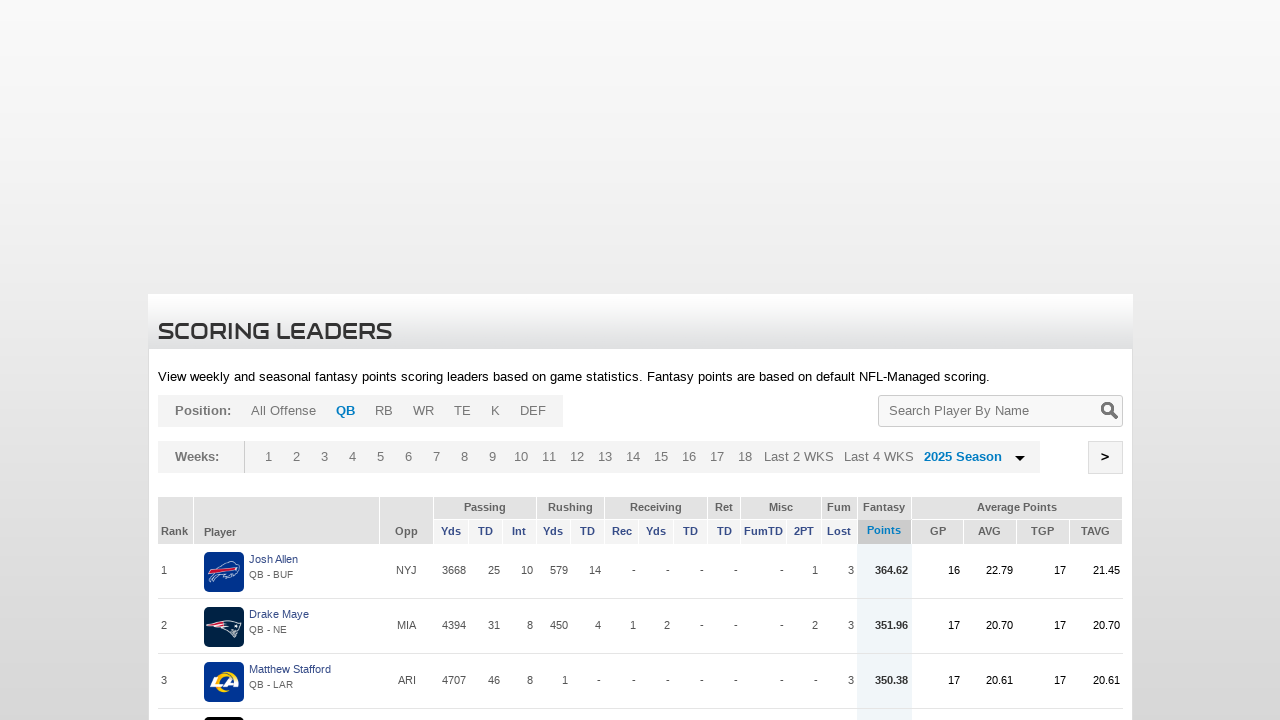

Waited for scoring leaders table to load
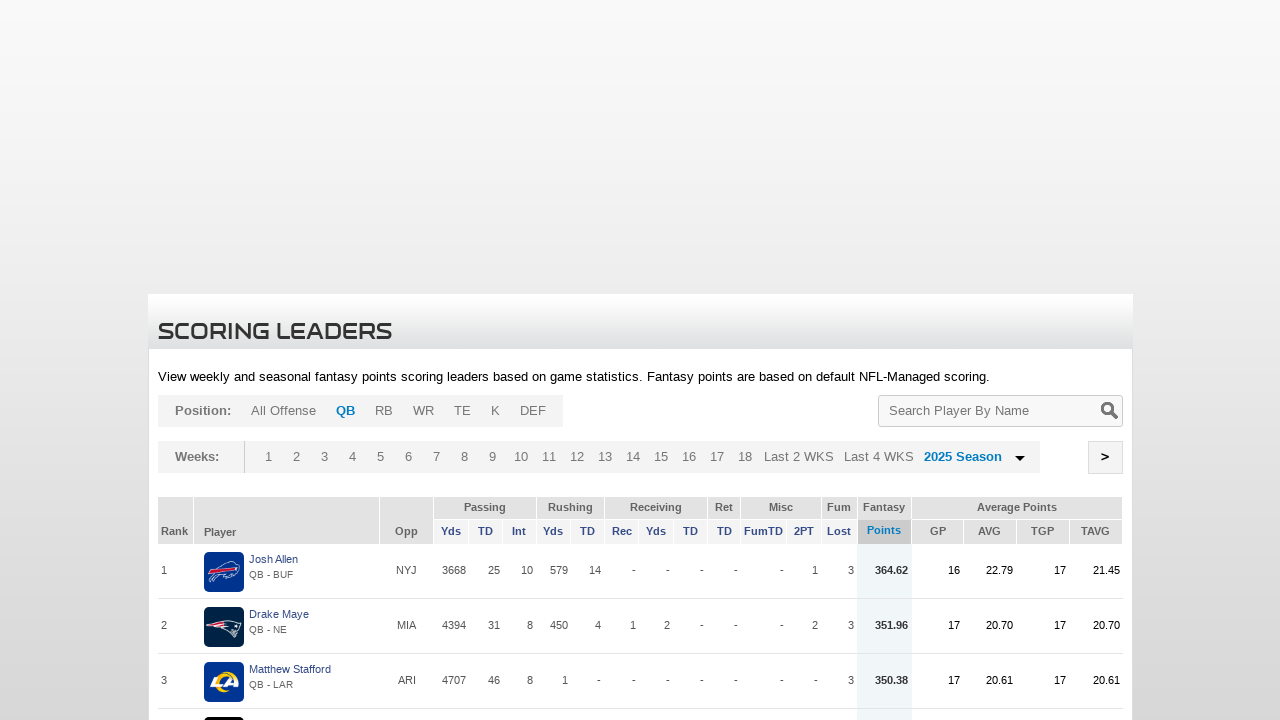

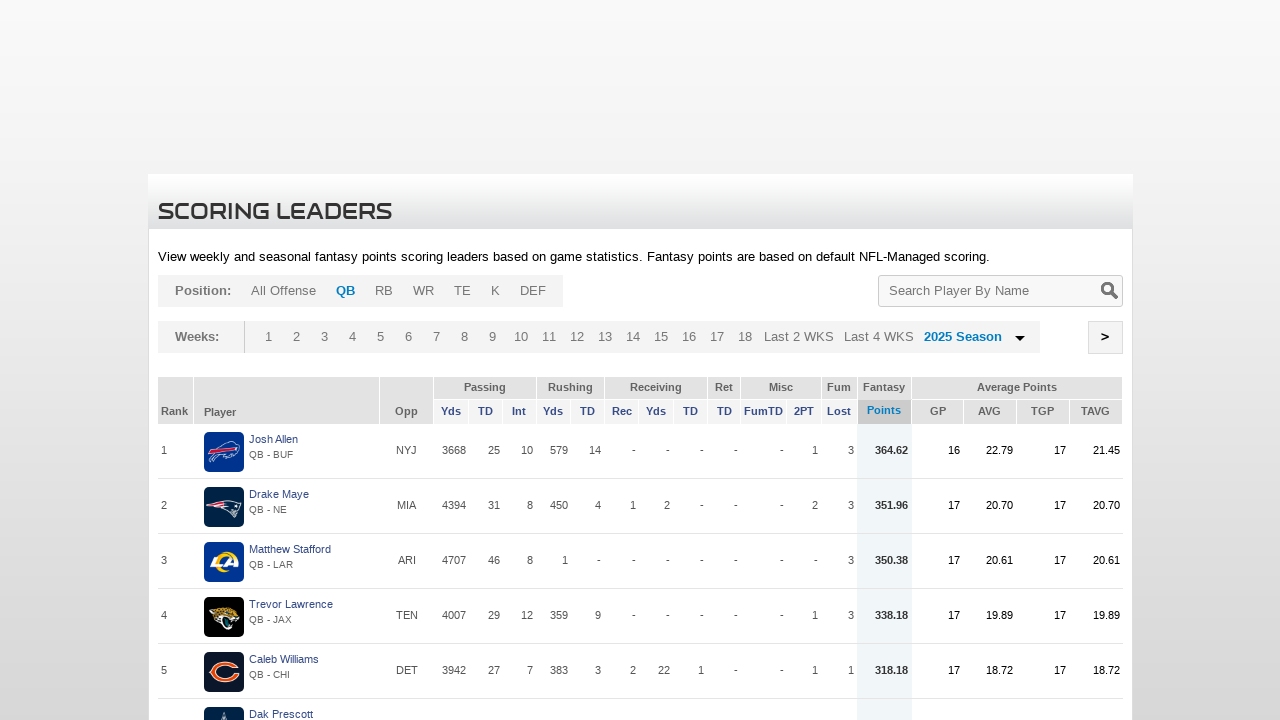